Tests double-click functionality by double-clicking the "Double Click Me" button and verifying the double click message appears

Starting URL: https://demoqa.com/elements

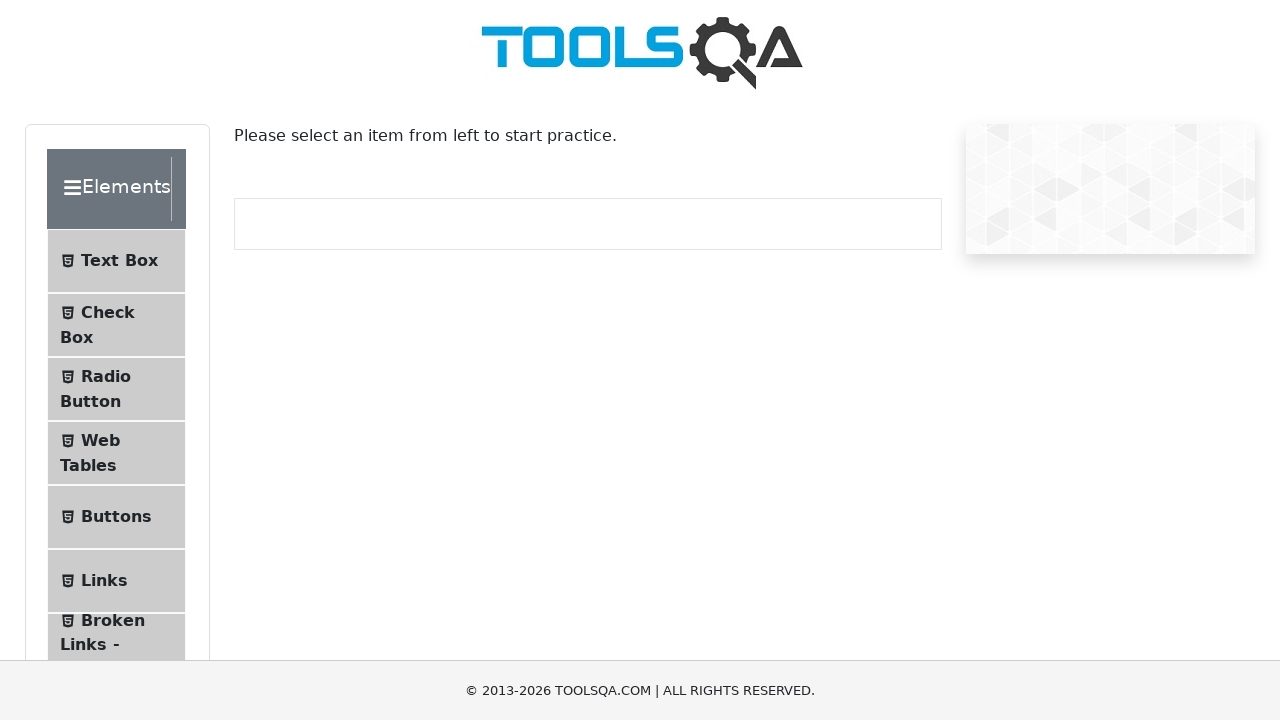

Clicked Buttons menu item at (116, 517) on li:has-text('Buttons')
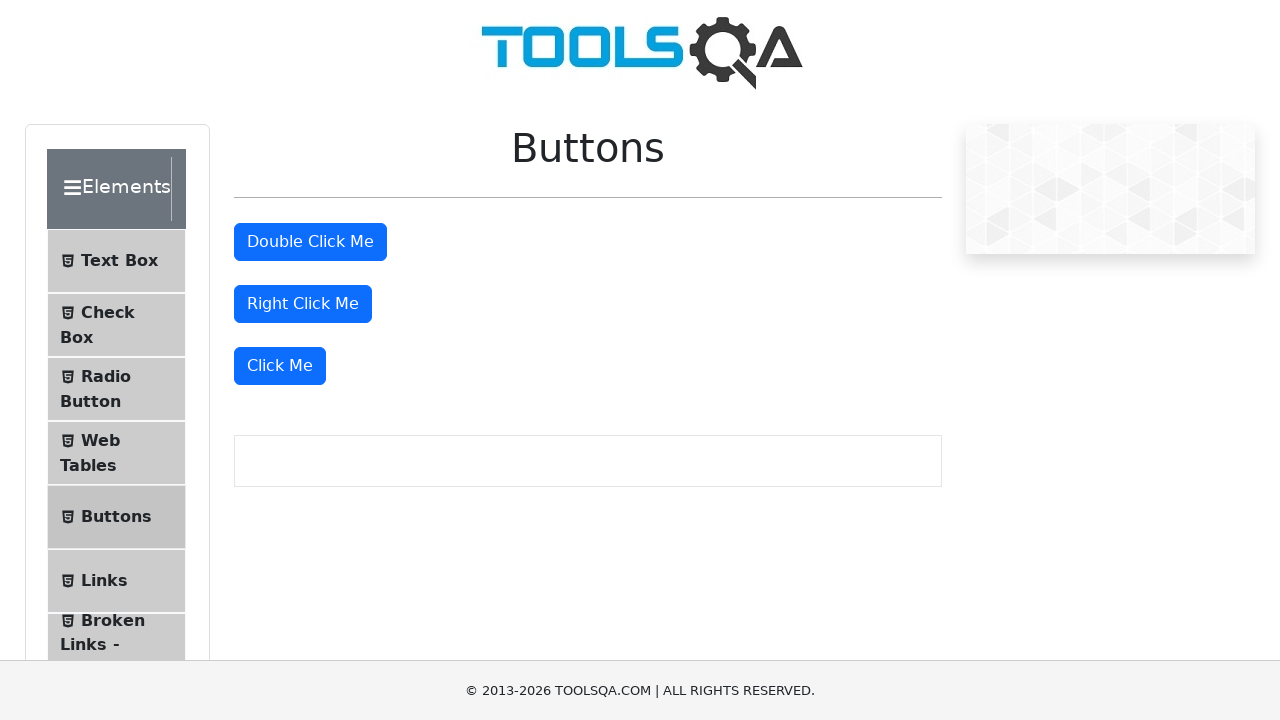

Navigated to Buttons page
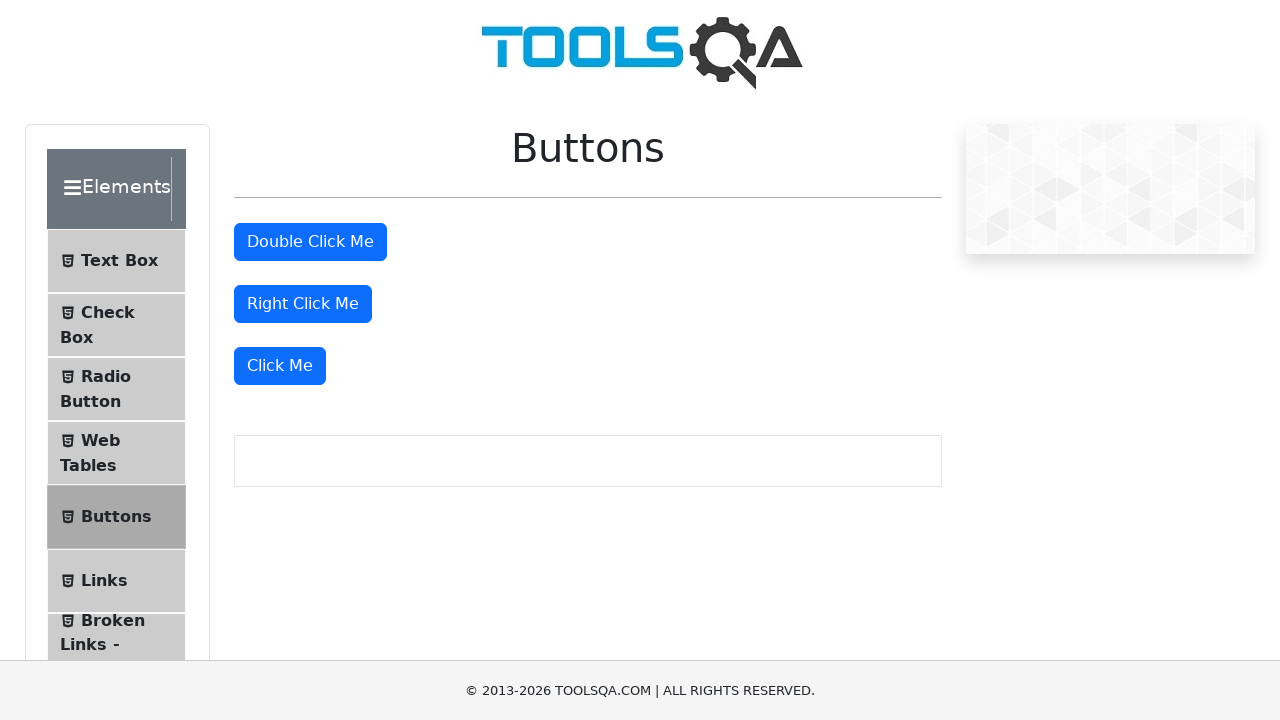

Double-clicked the 'Double Click Me' button at (310, 242) on internal:role=button[name="Double Click Me"i]
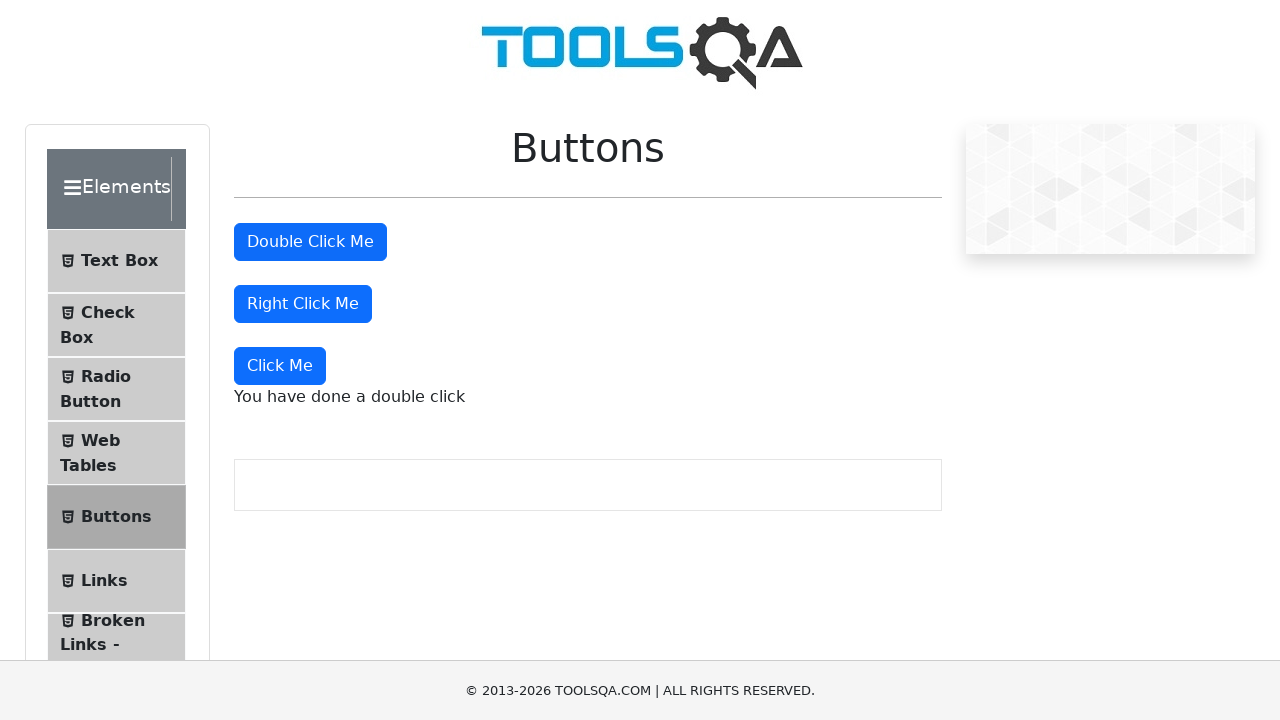

Verified double click message appeared on page
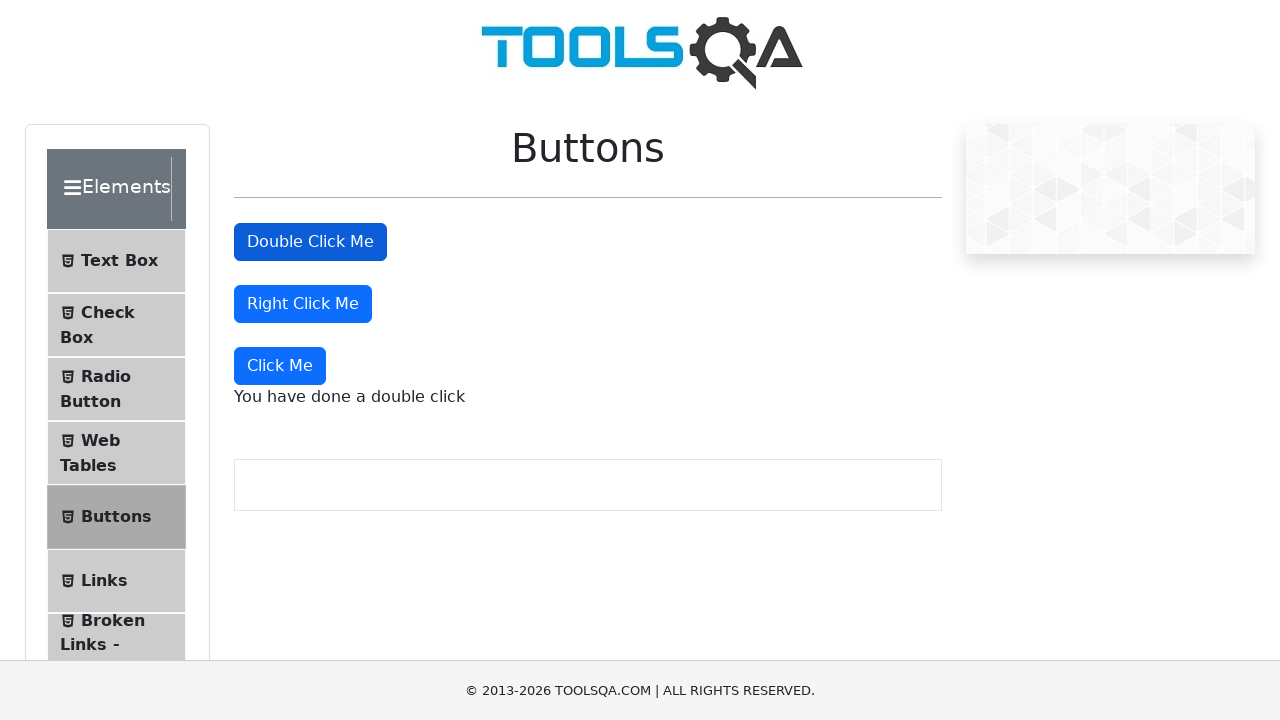

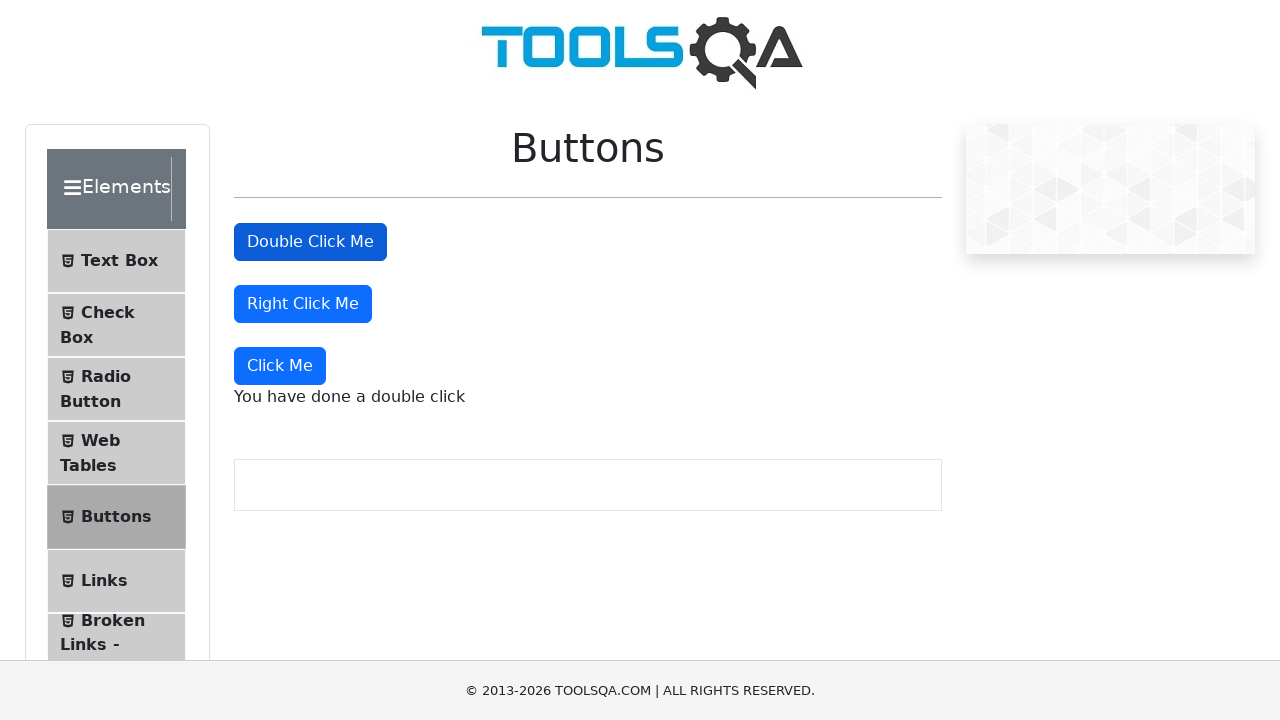